Tests opening multiple links in new tabs by ctrl+clicking on footer links and switching between tabs

Starting URL: https://rahulshettyacademy.com/AutomationPractice/

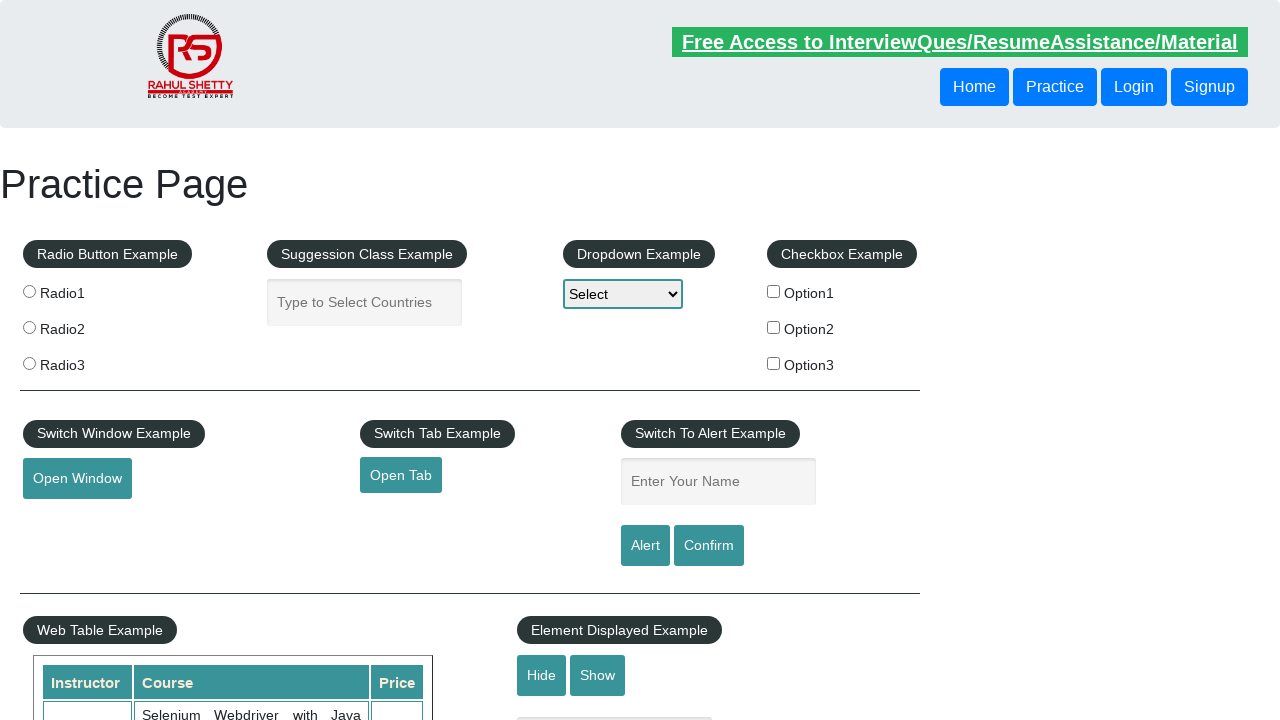

Located footer column with links
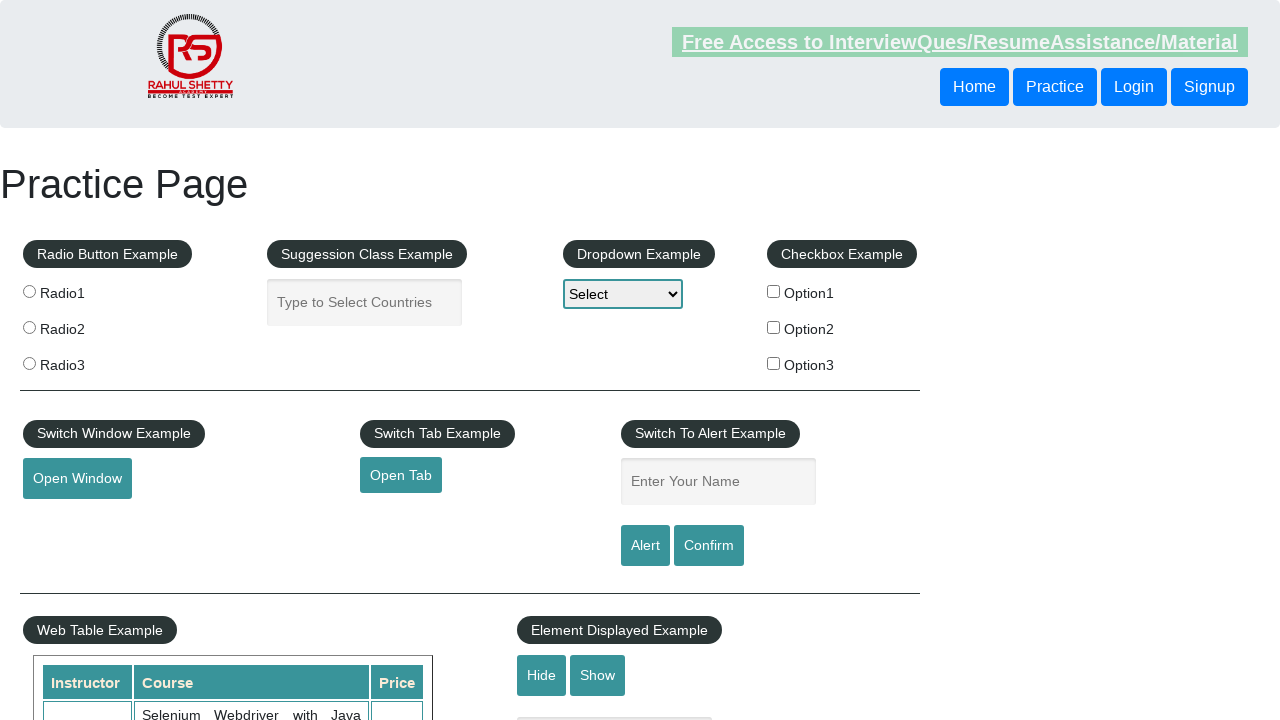

Retrieved all footer links
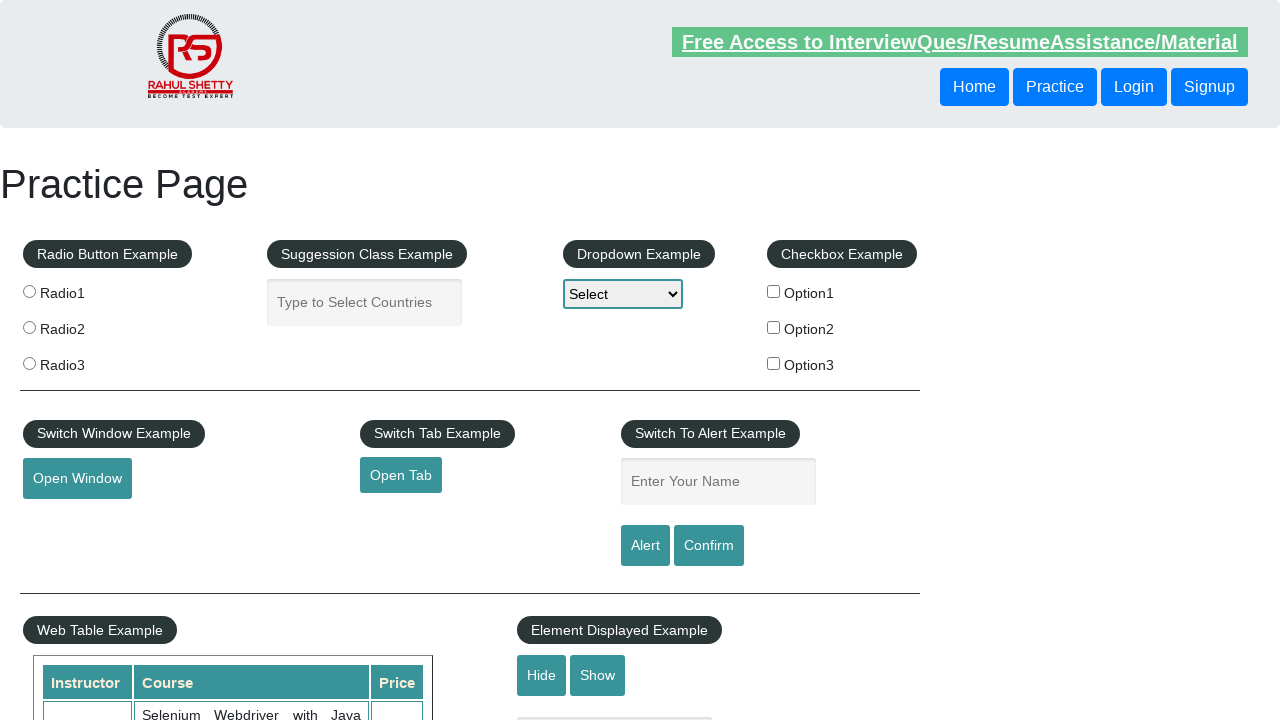

Ctrl+clicked footer link #1 to open in new tab at (68, 520) on #gf-BIG >> xpath=//table/tbody/tr/td[1]/ul >> a >> nth=1
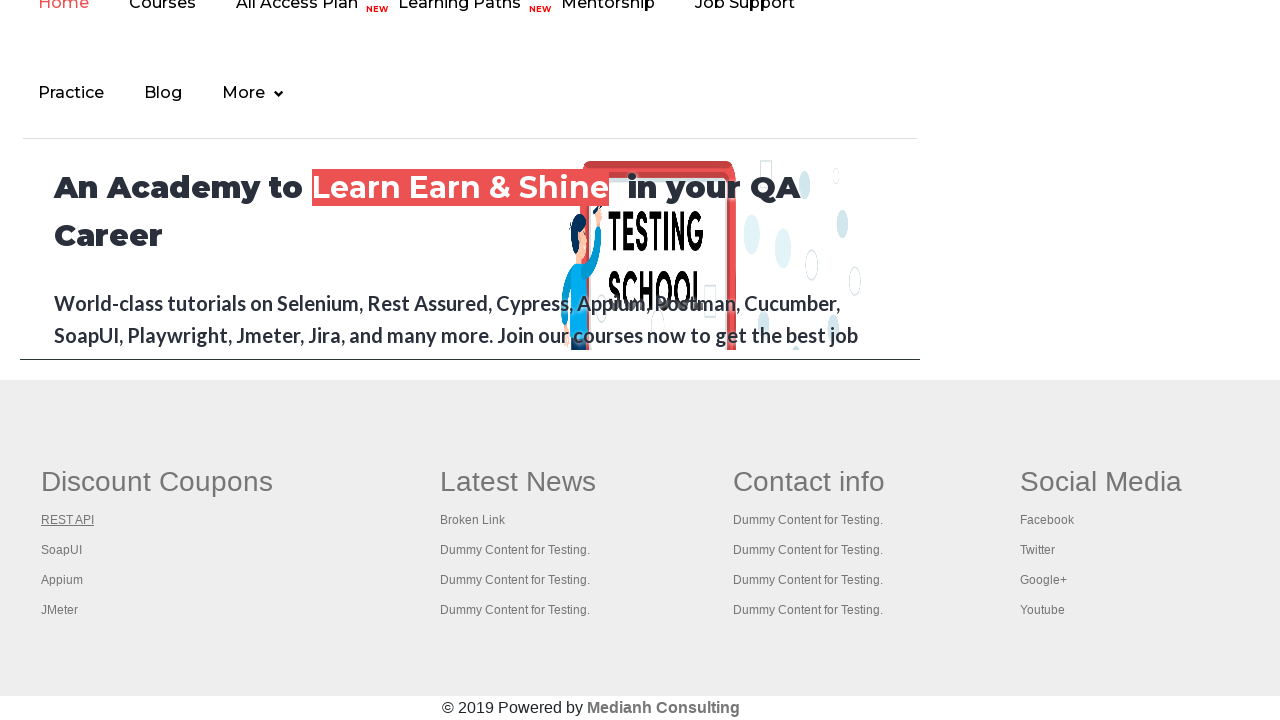

Waited 1 second for new tab to load
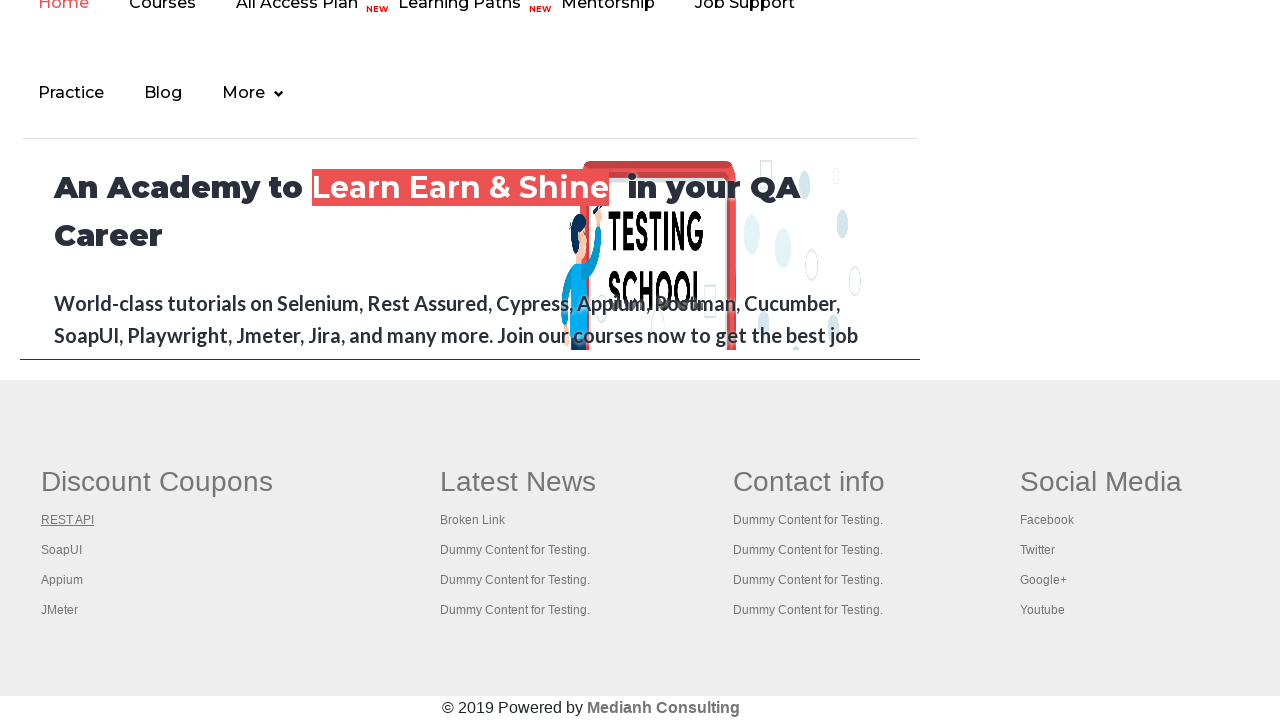

Ctrl+clicked footer link #2 to open in new tab at (62, 550) on #gf-BIG >> xpath=//table/tbody/tr/td[1]/ul >> a >> nth=2
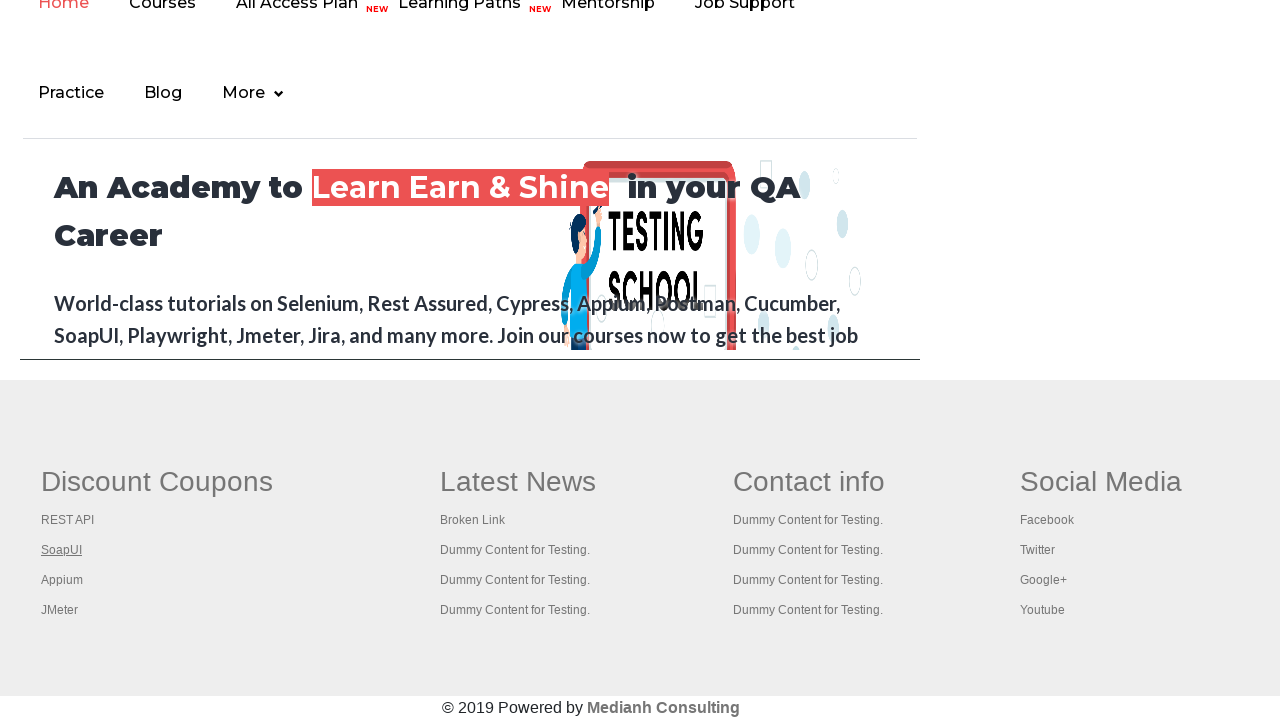

Waited 1 second for new tab to load
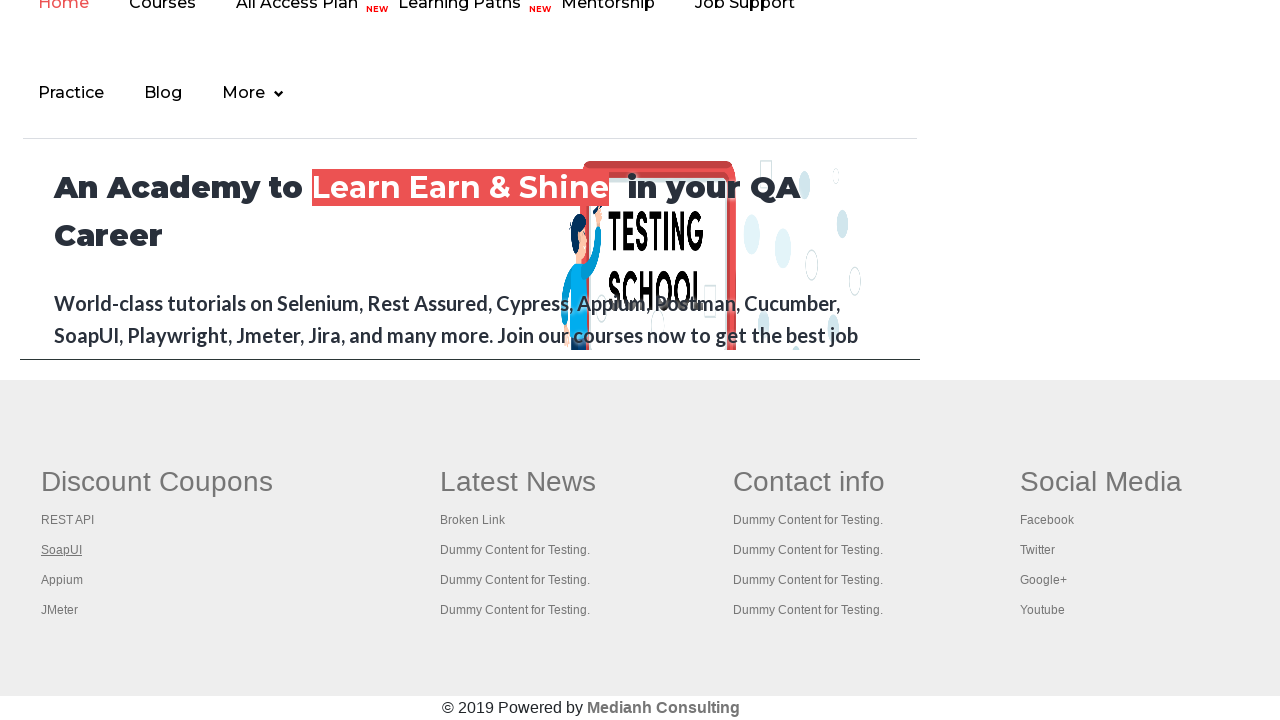

Ctrl+clicked footer link #3 to open in new tab at (62, 580) on #gf-BIG >> xpath=//table/tbody/tr/td[1]/ul >> a >> nth=3
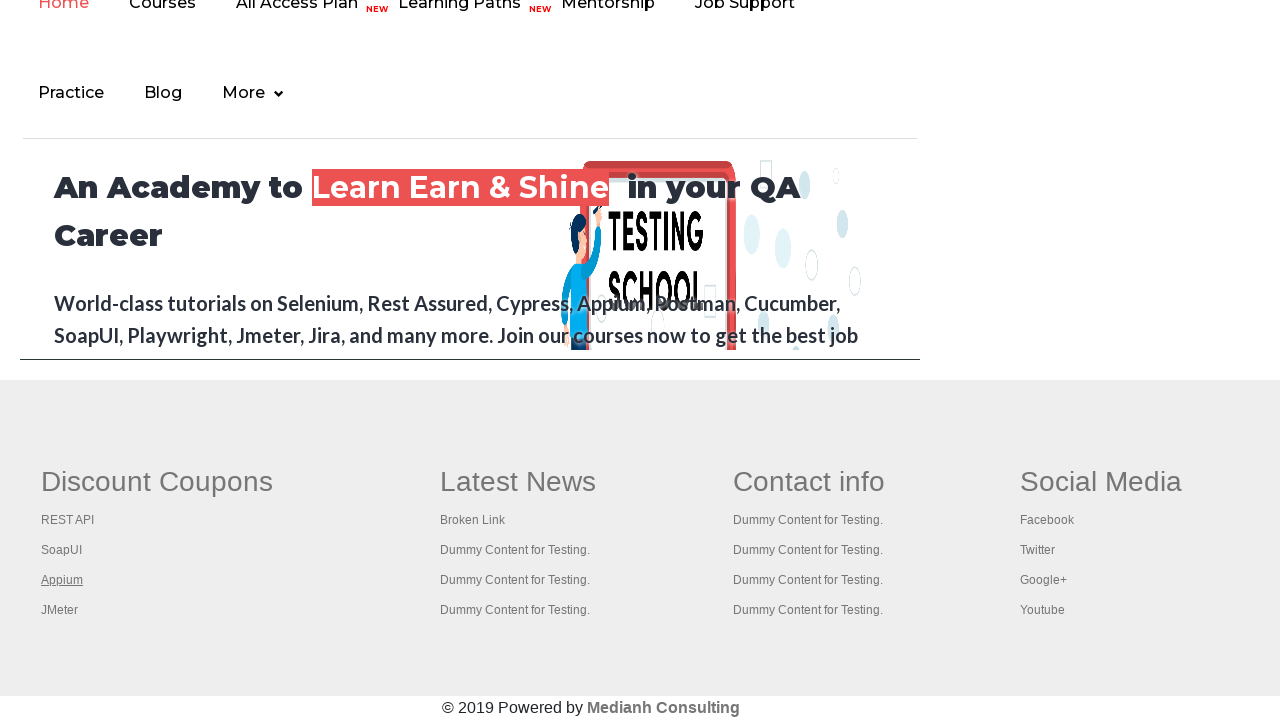

Waited 1 second for new tab to load
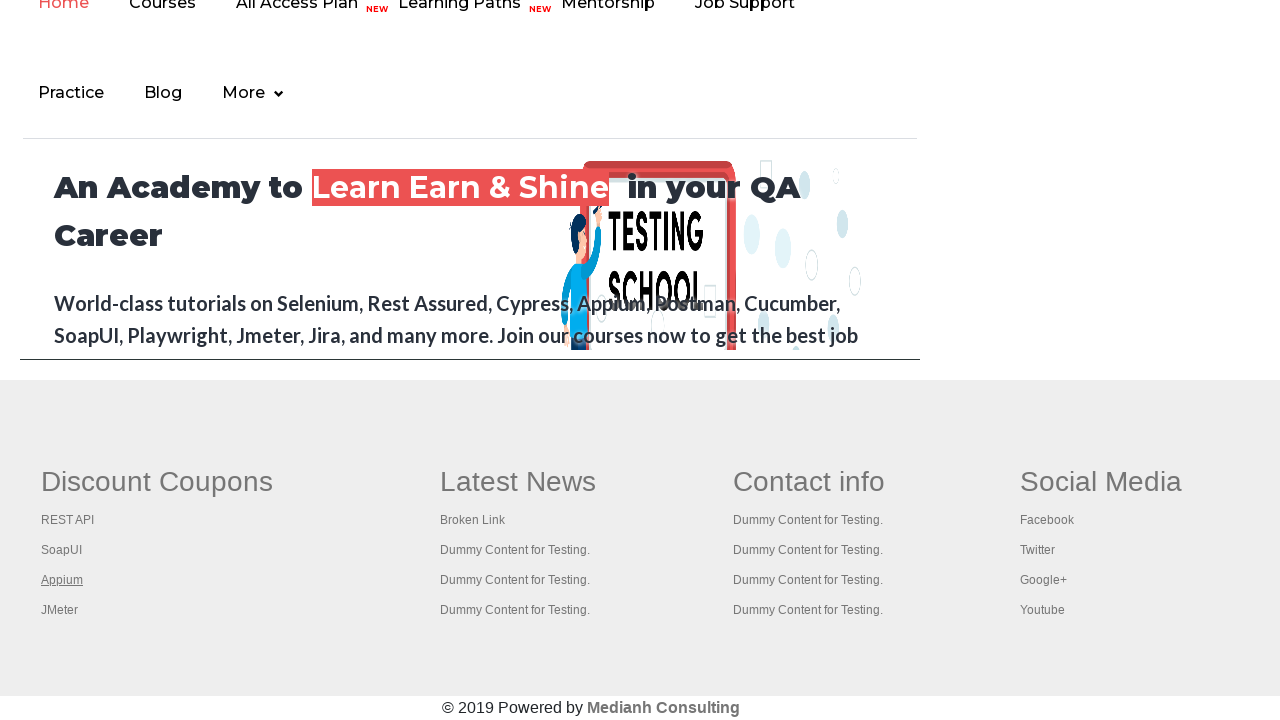

Ctrl+clicked footer link #4 to open in new tab at (60, 610) on #gf-BIG >> xpath=//table/tbody/tr/td[1]/ul >> a >> nth=4
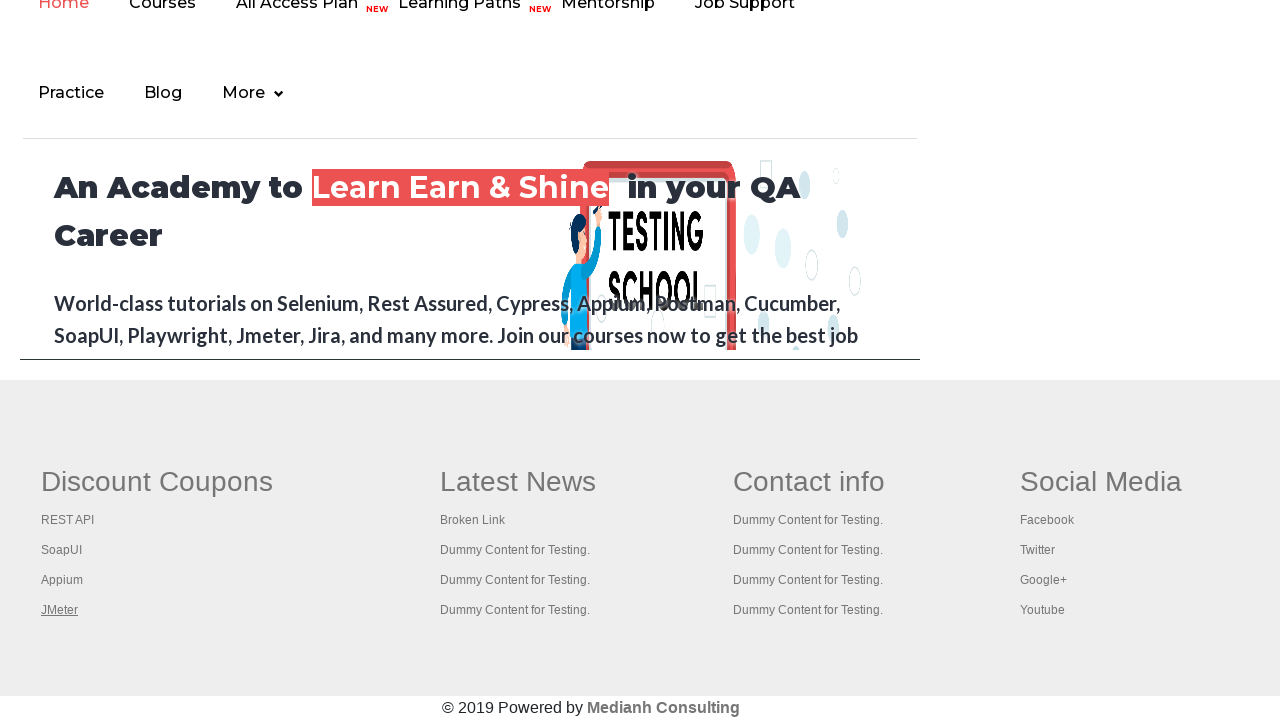

Waited 1 second for new tab to load
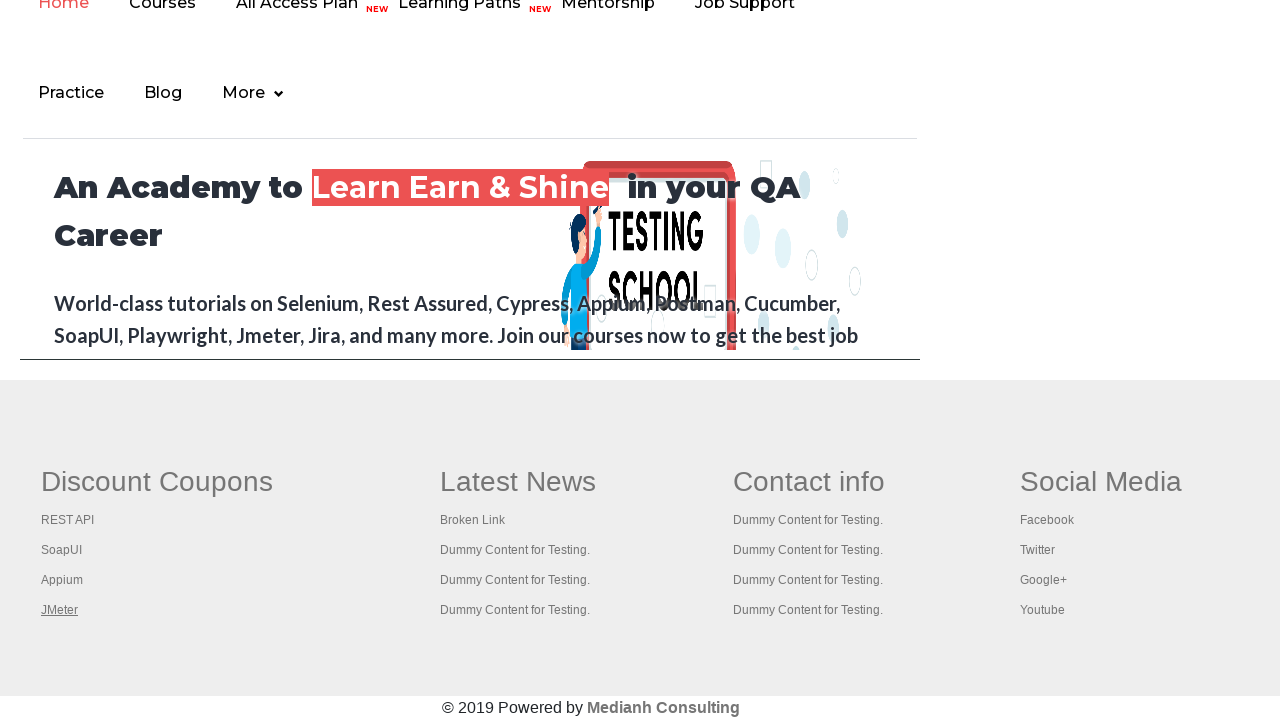

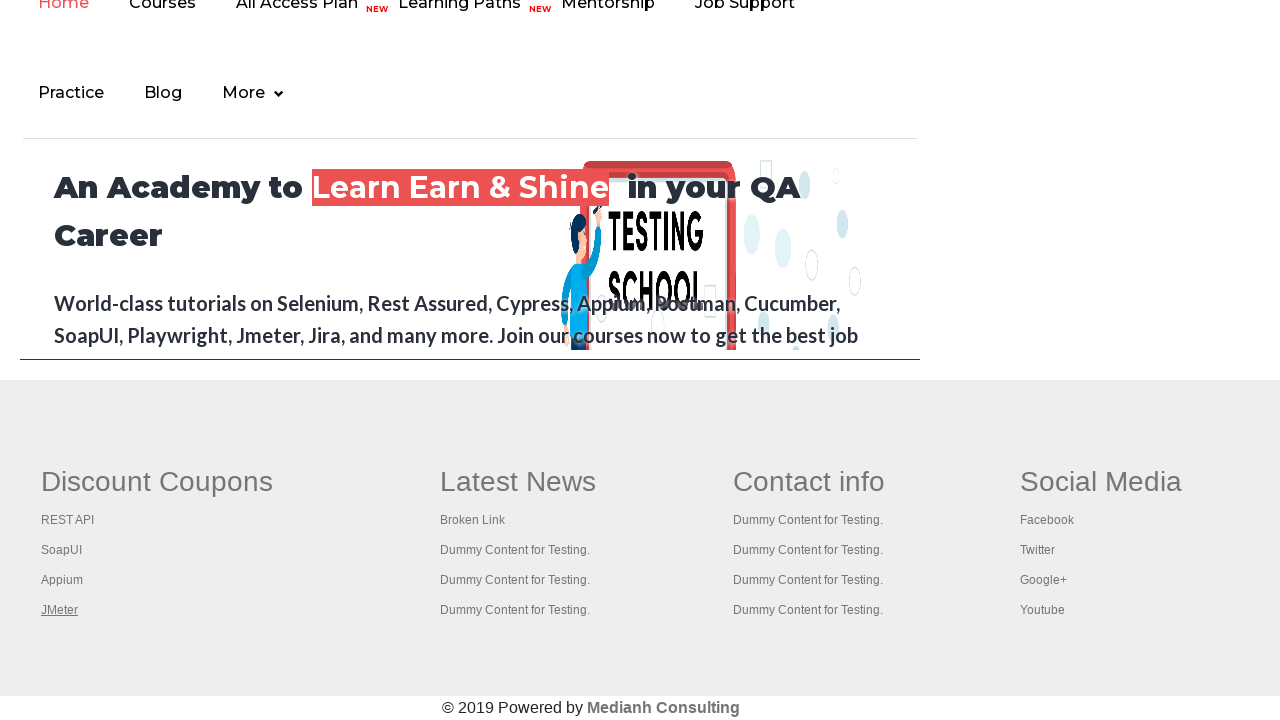